Tests various mouse click actions including double click, right click, and regular click on the buttons page.

Starting URL: https://demoqa.com/buttons

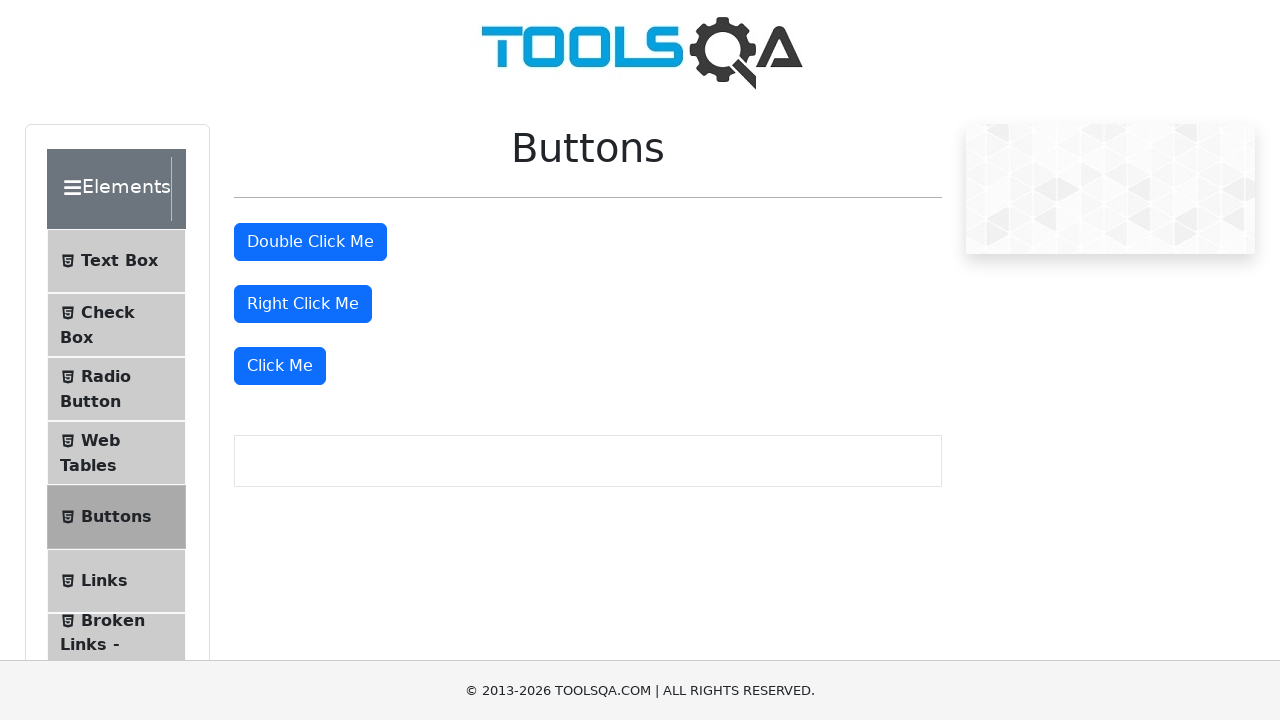

Double-clicked the double click button at (310, 242) on #doubleClickBtn
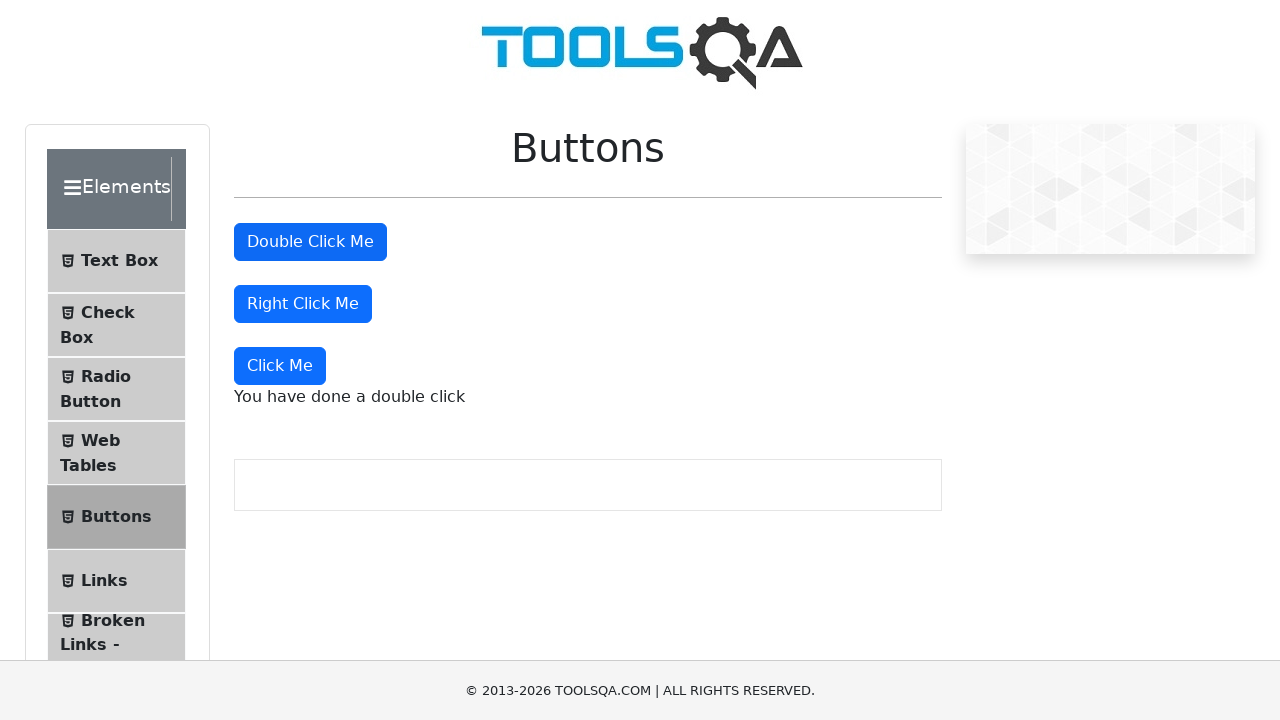

Double click message appeared
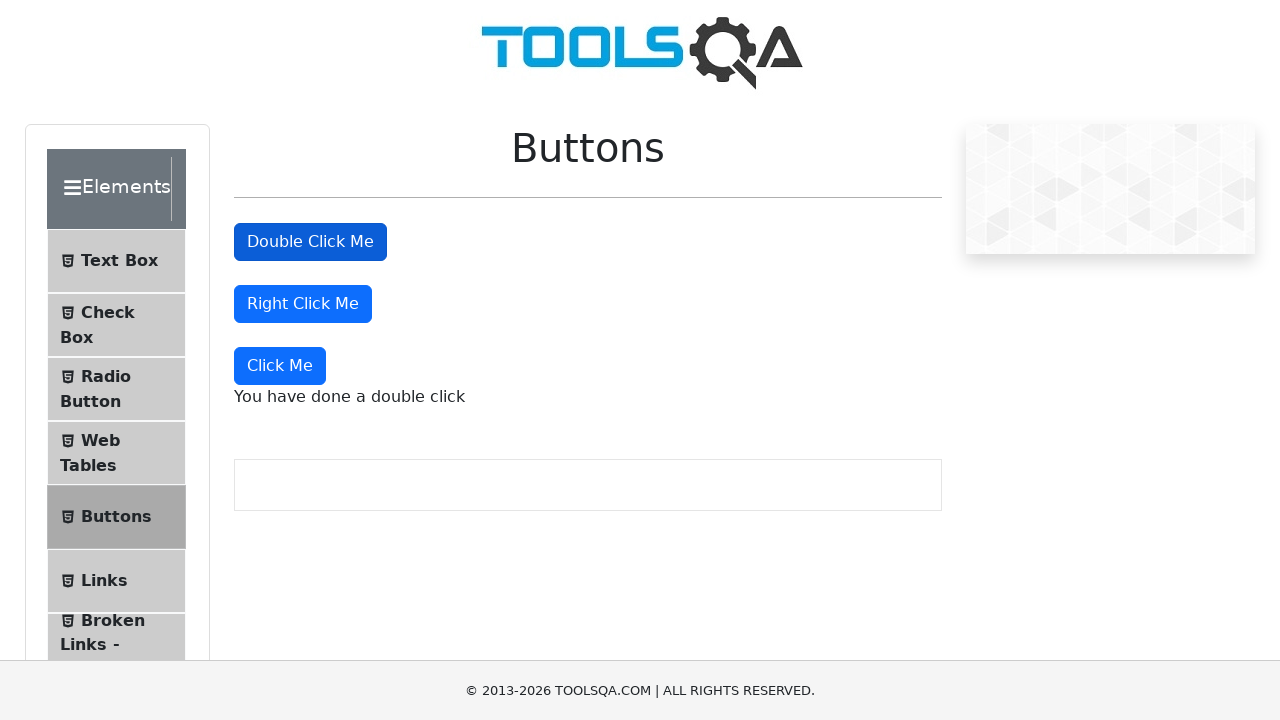

Right-clicked the right click button at (303, 304) on #rightClickBtn
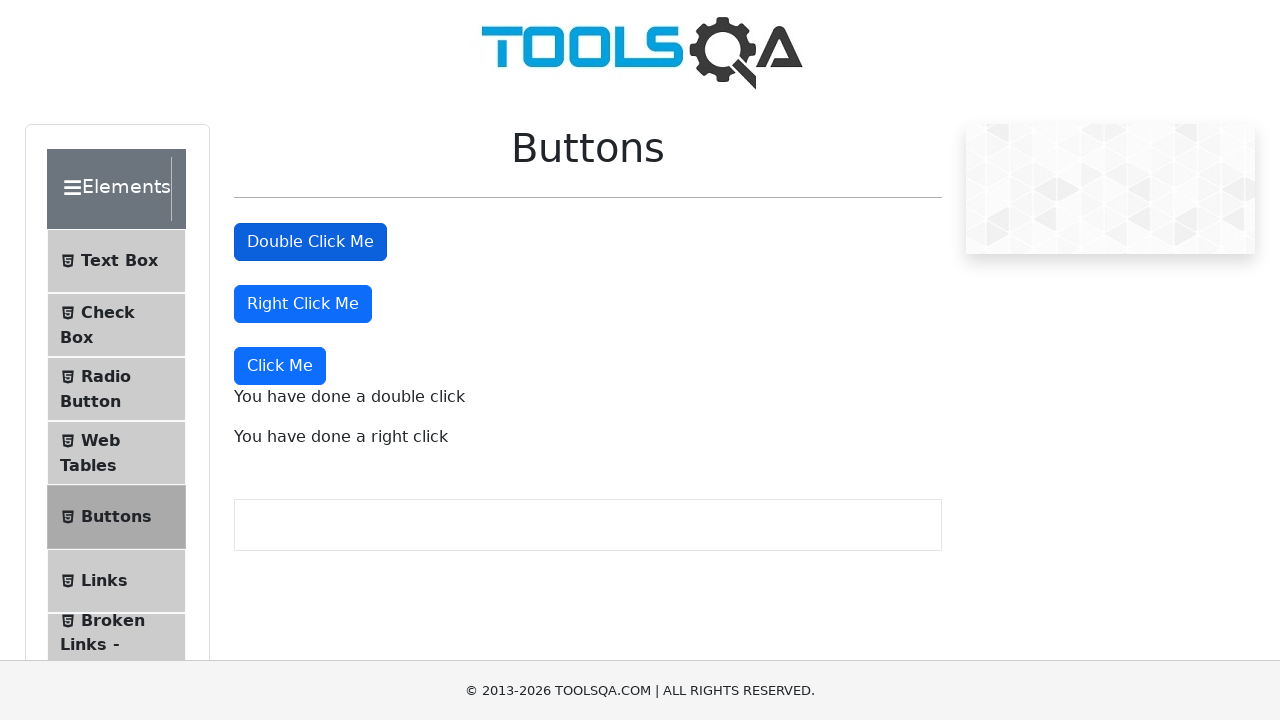

Right click message appeared
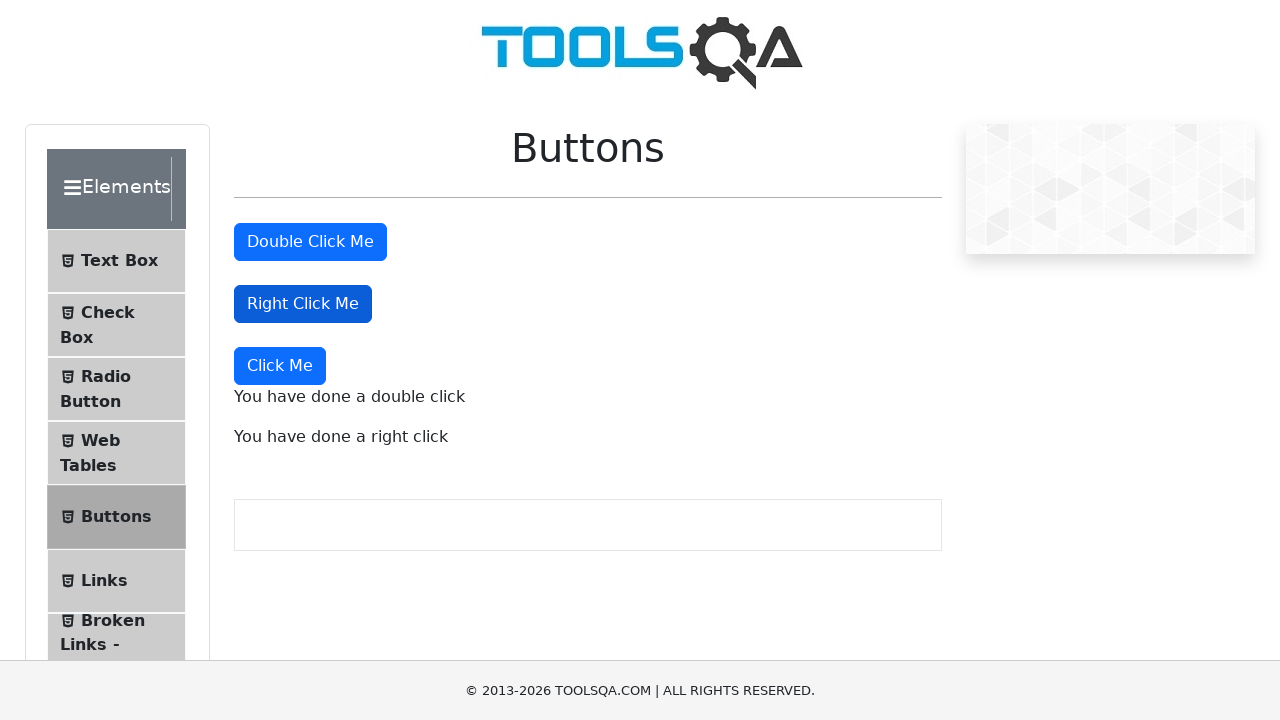

Clicked the dynamic button with force at (280, 366) on .btn-primary >> nth=-1
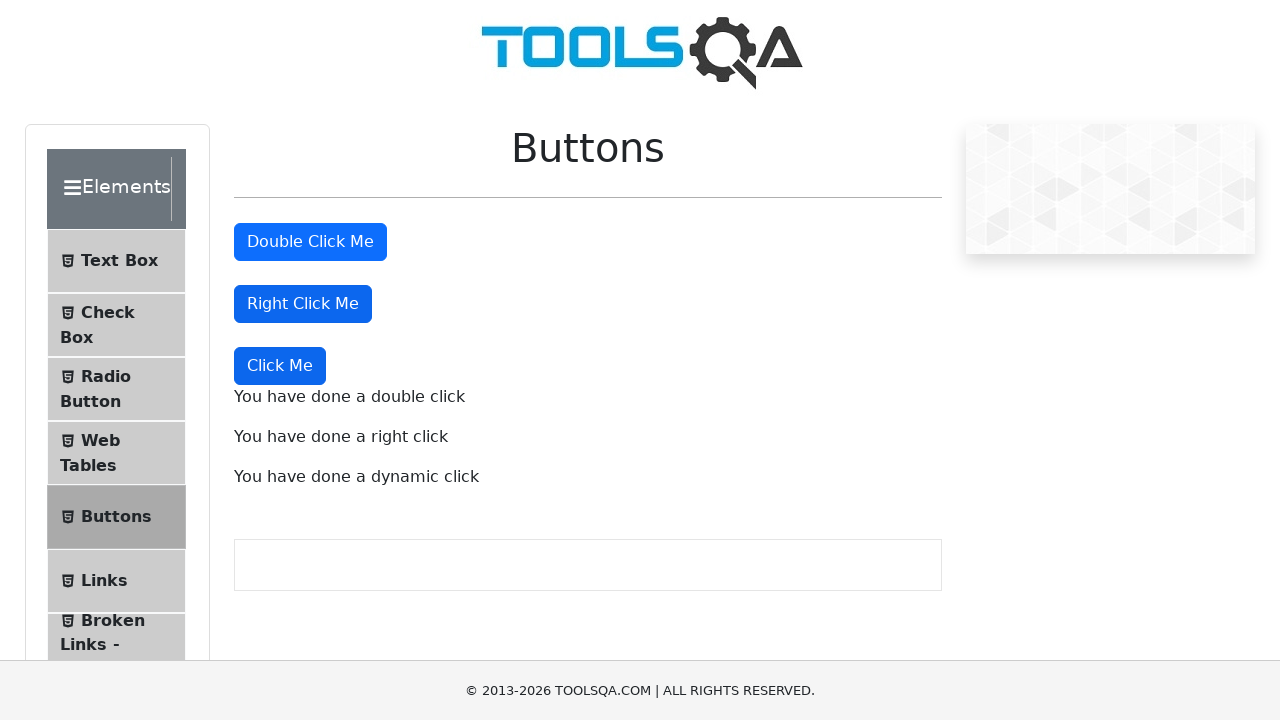

Dynamic click message appeared
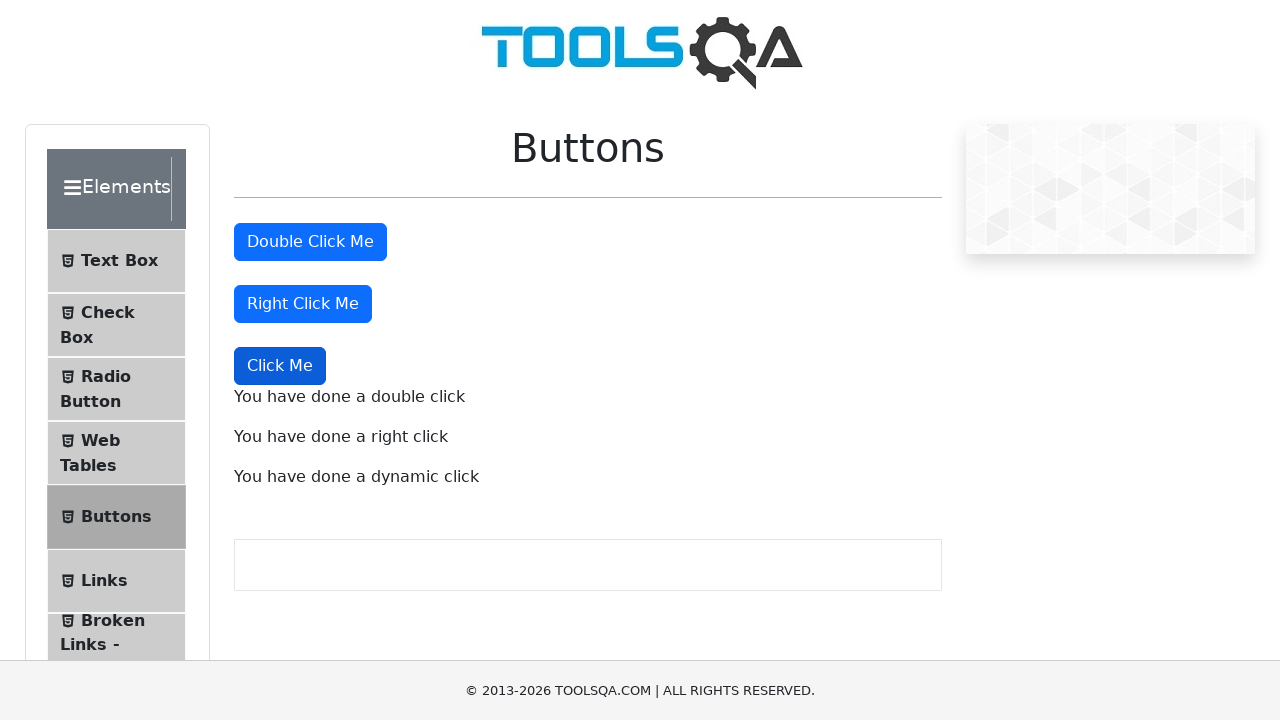

Clicked the button at specific position (1, 1) at (236, 349) on .btn-primary >> nth=-1
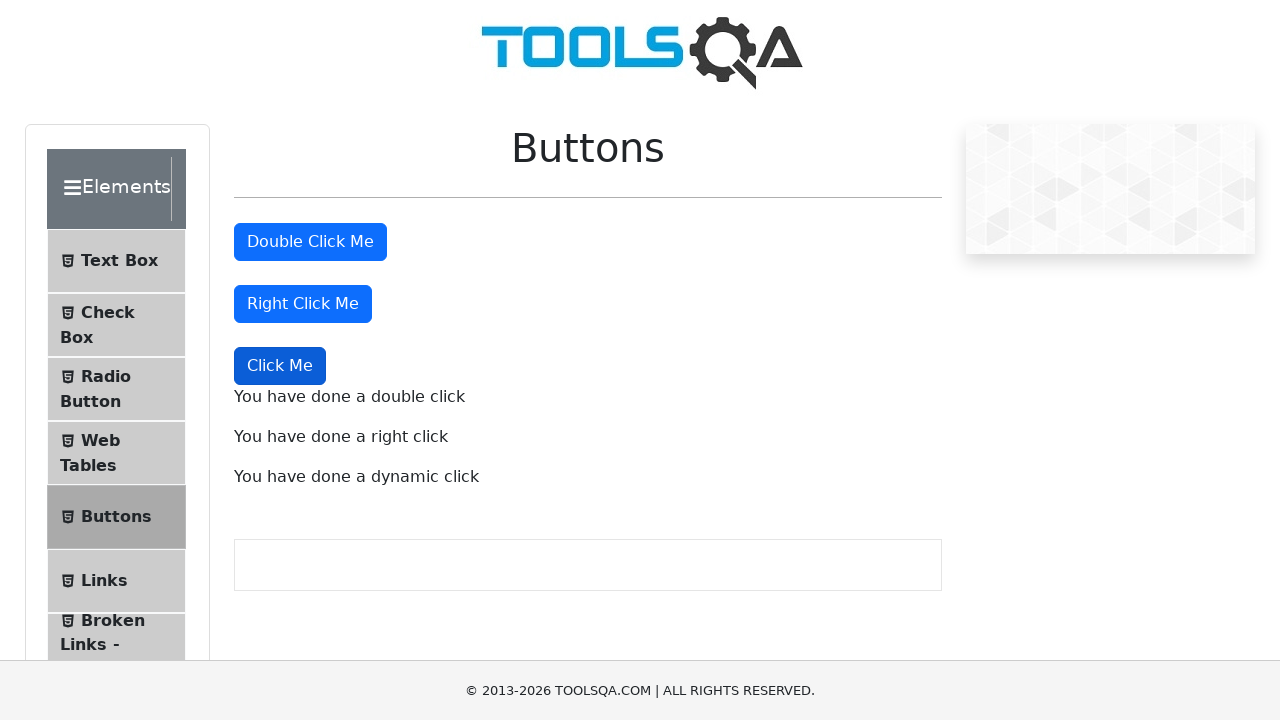

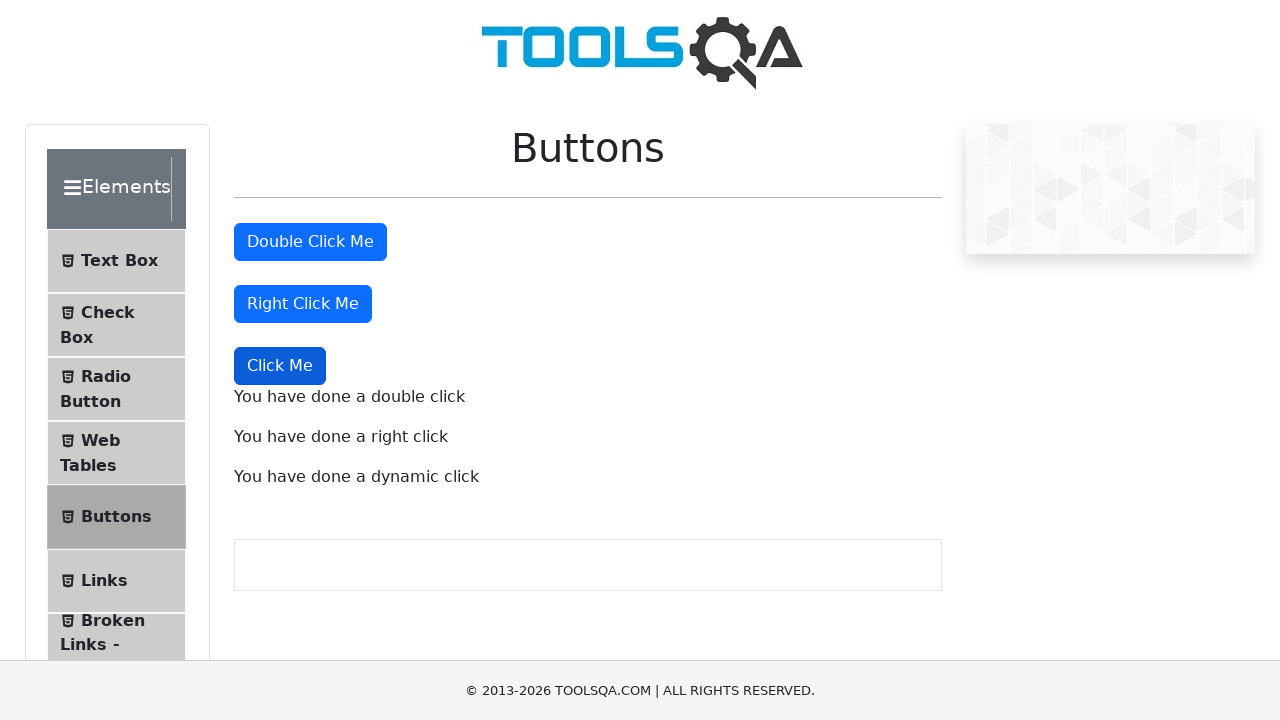